Opens a browser and navigates to the Israeli National Insurance Institute (Bituach Leumi) website homepage to verify the page loads successfully.

Starting URL: https://www.btl.gov.il/Pages/default.aspx

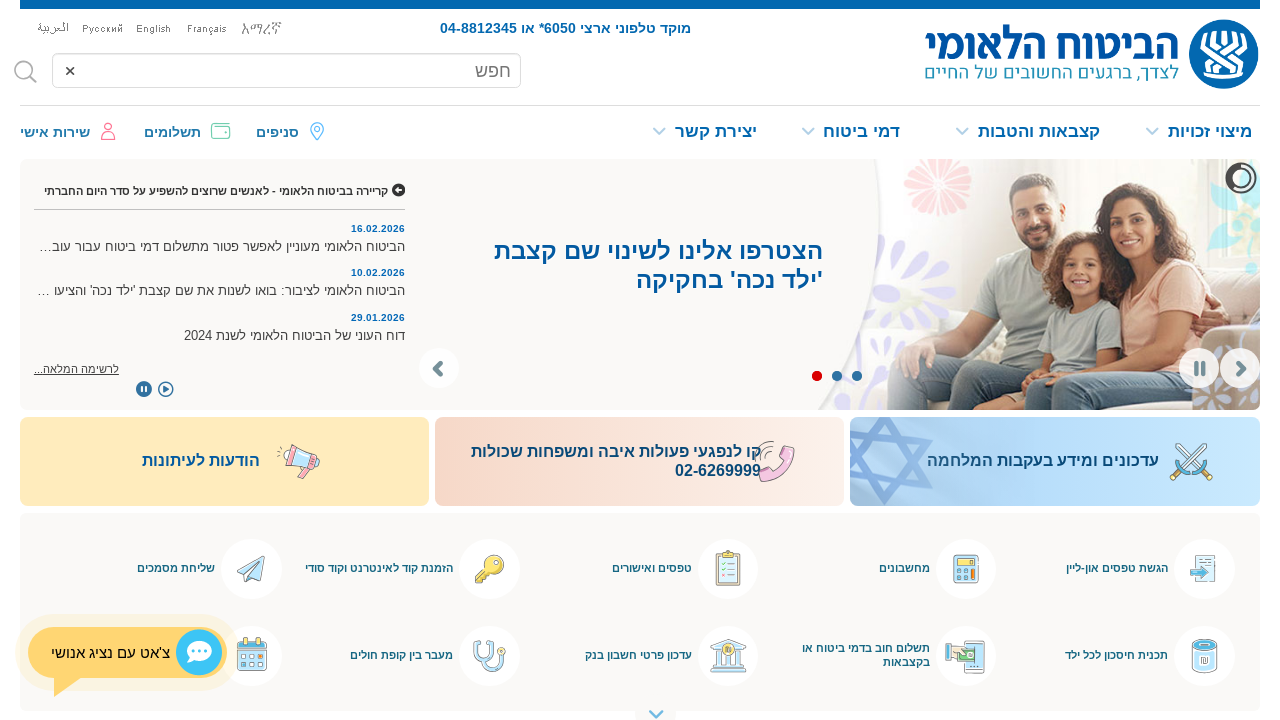

Page DOM content loaded for Bituach Leumi homepage
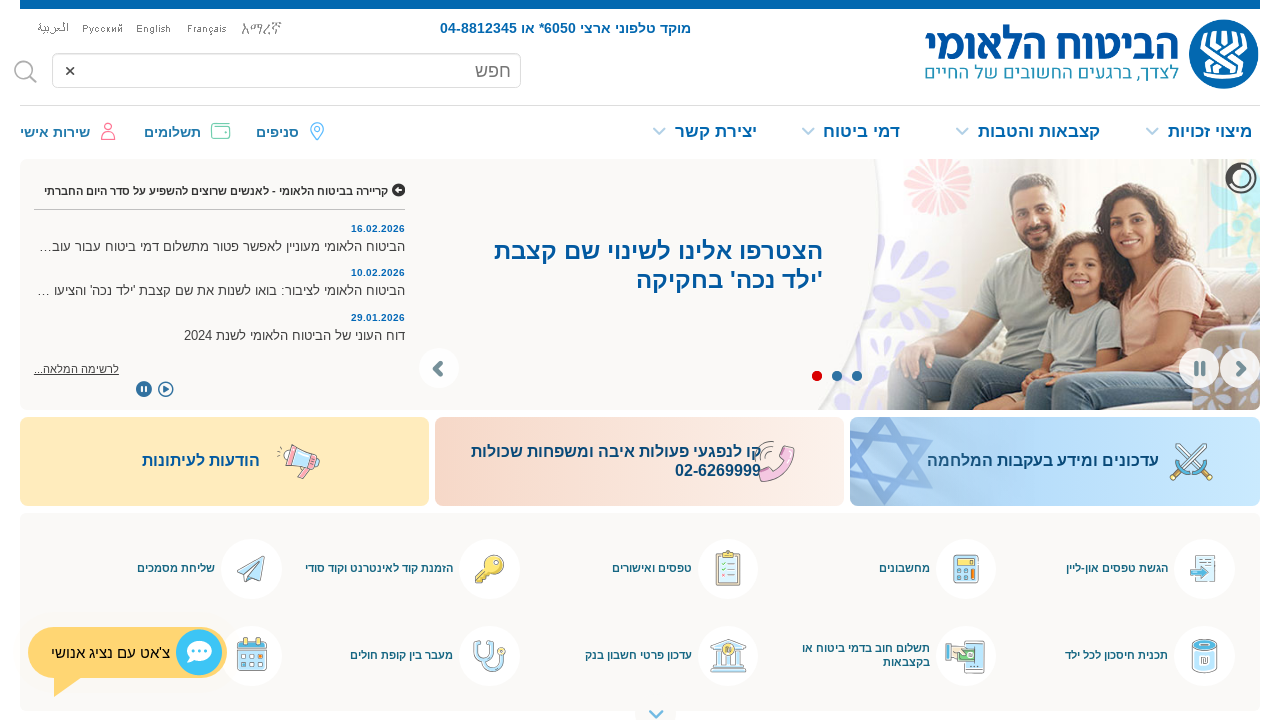

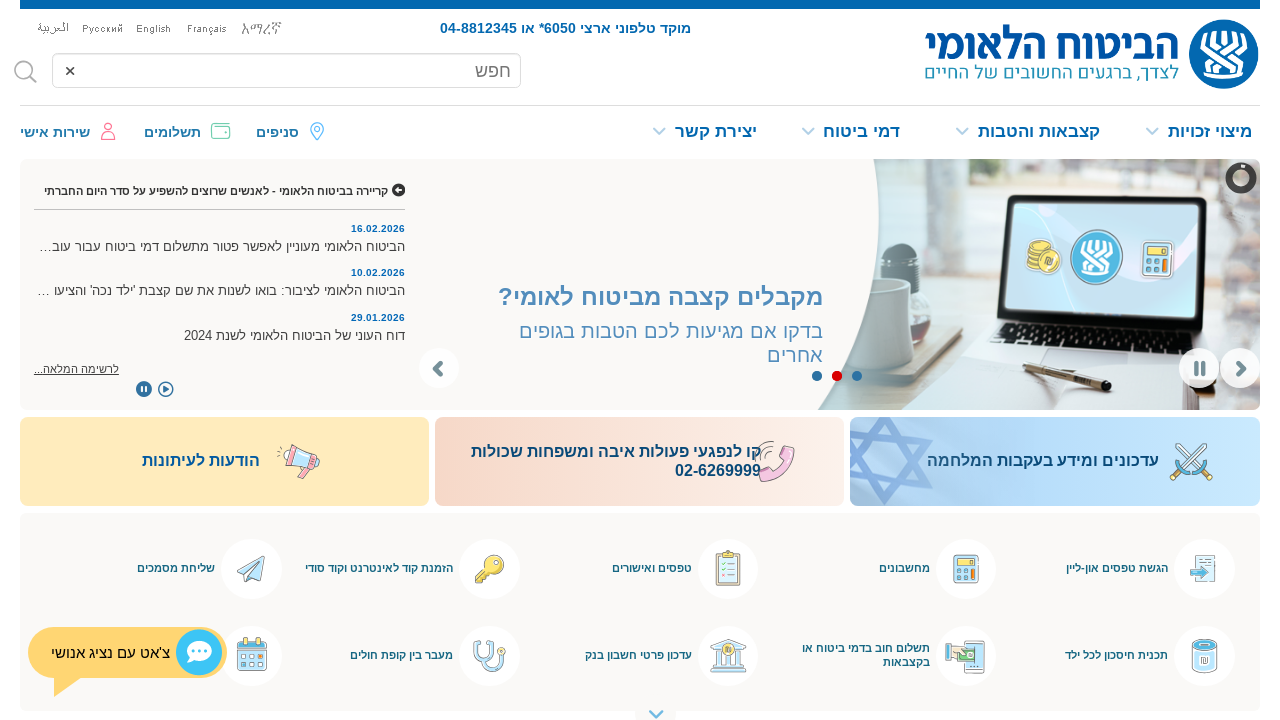